Clicks on the "Brands" link in the header and verifies the page title matches the expected brands page title

Starting URL: https://www.leomax.ru

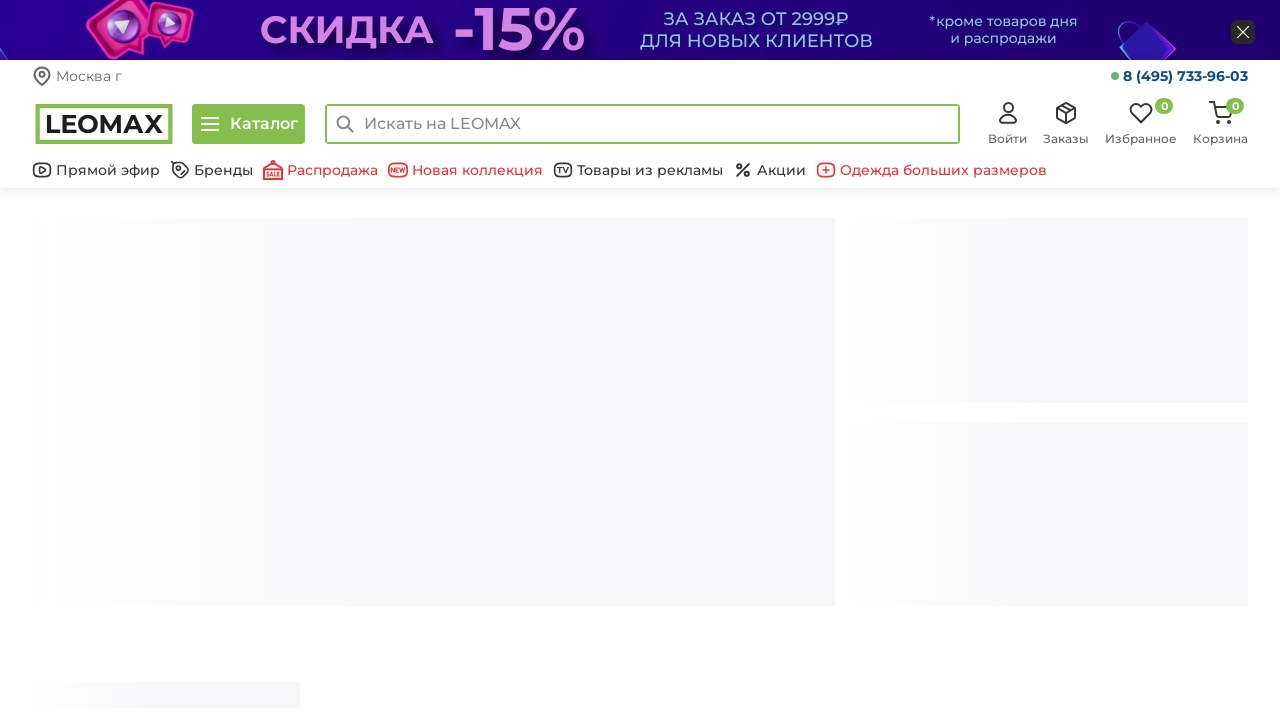

Clicked on the 'Brands' link in the header at (212, 170) on a.bottom-header__link[href='/brand/']
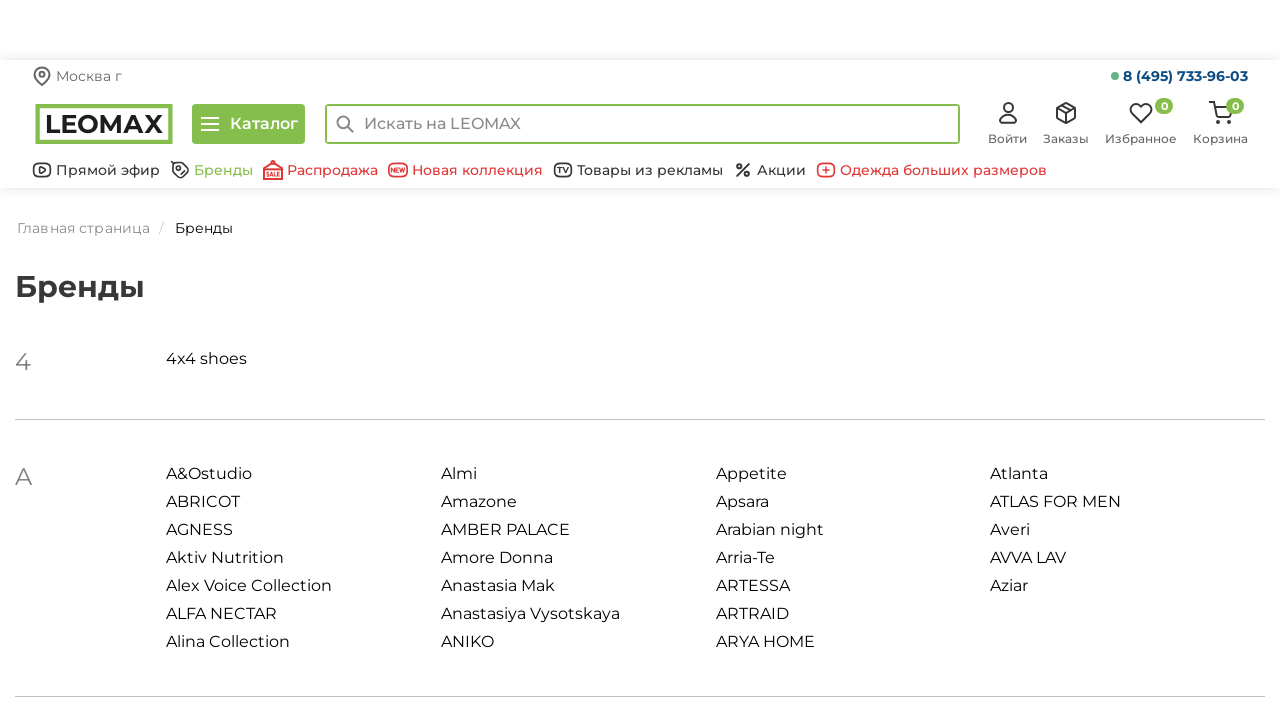

Waited for page to load (domcontentloaded)
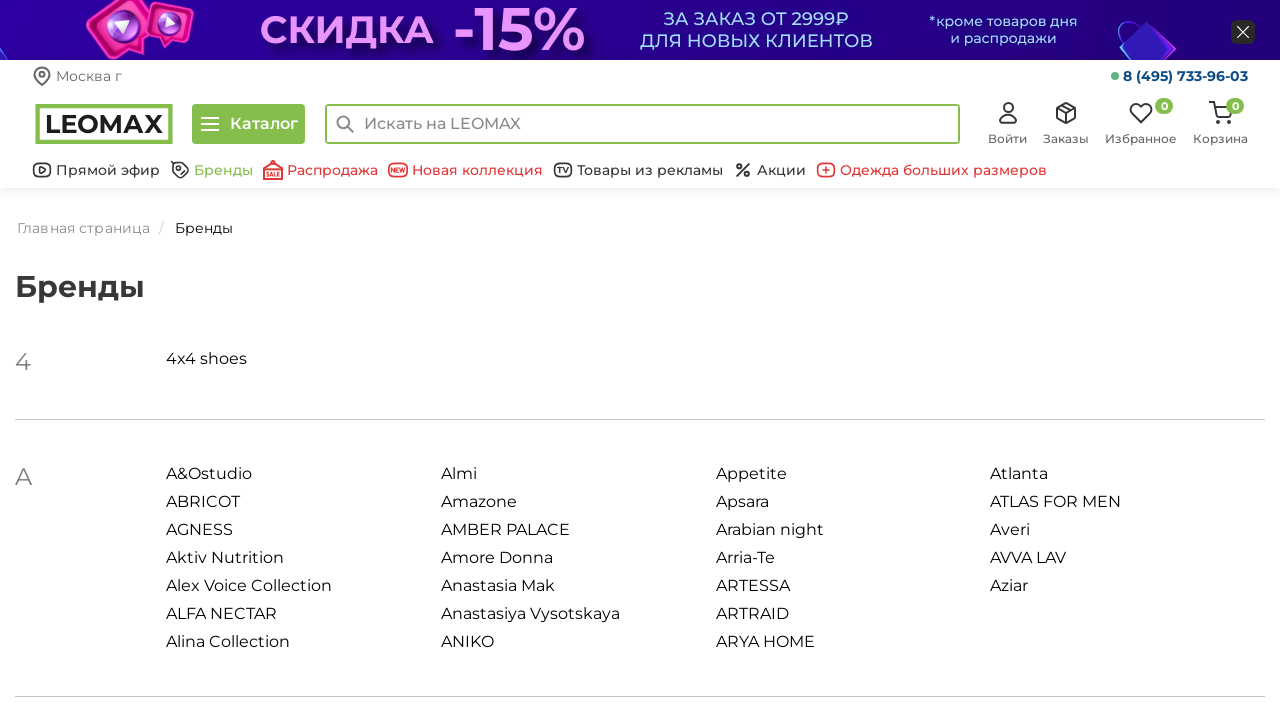

Verified page title matches expected brands page title
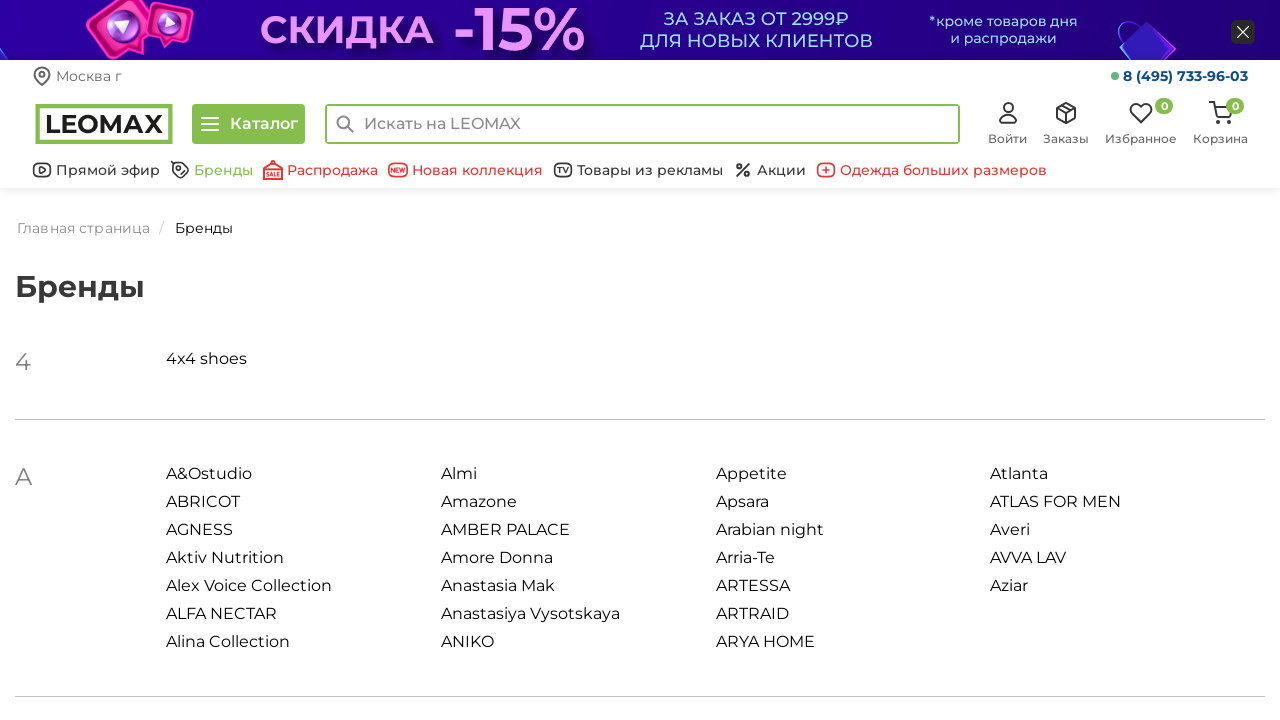

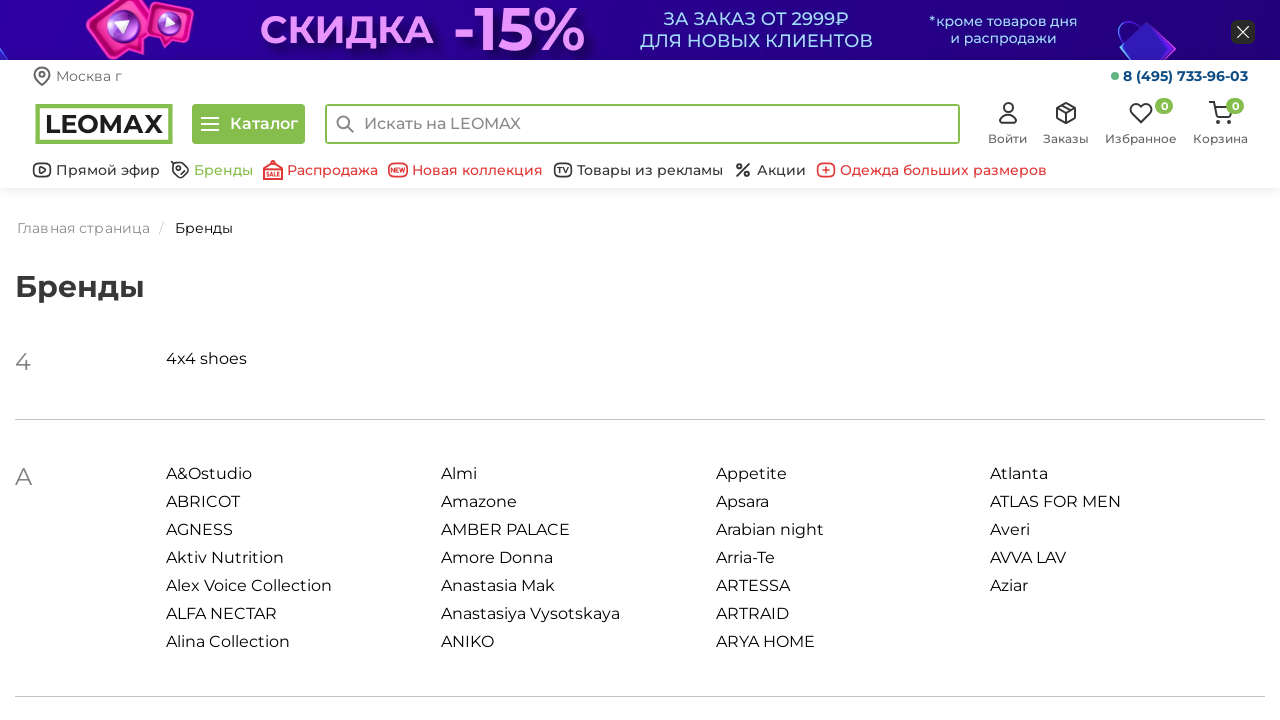